Tests editing a todo item by double-clicking and changing the text

Starting URL: https://demo.playwright.dev/todomvc

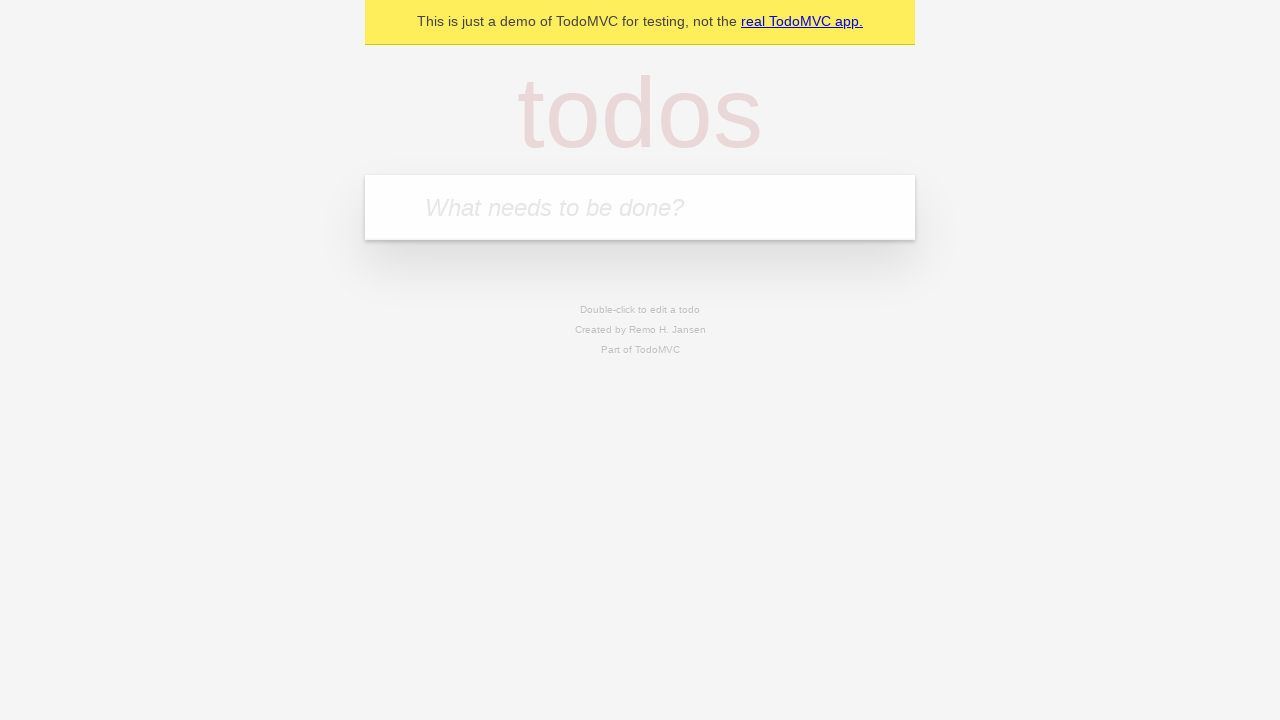

Filled todo input with 'buy some cheese' on internal:attr=[placeholder="What needs to be done?"i]
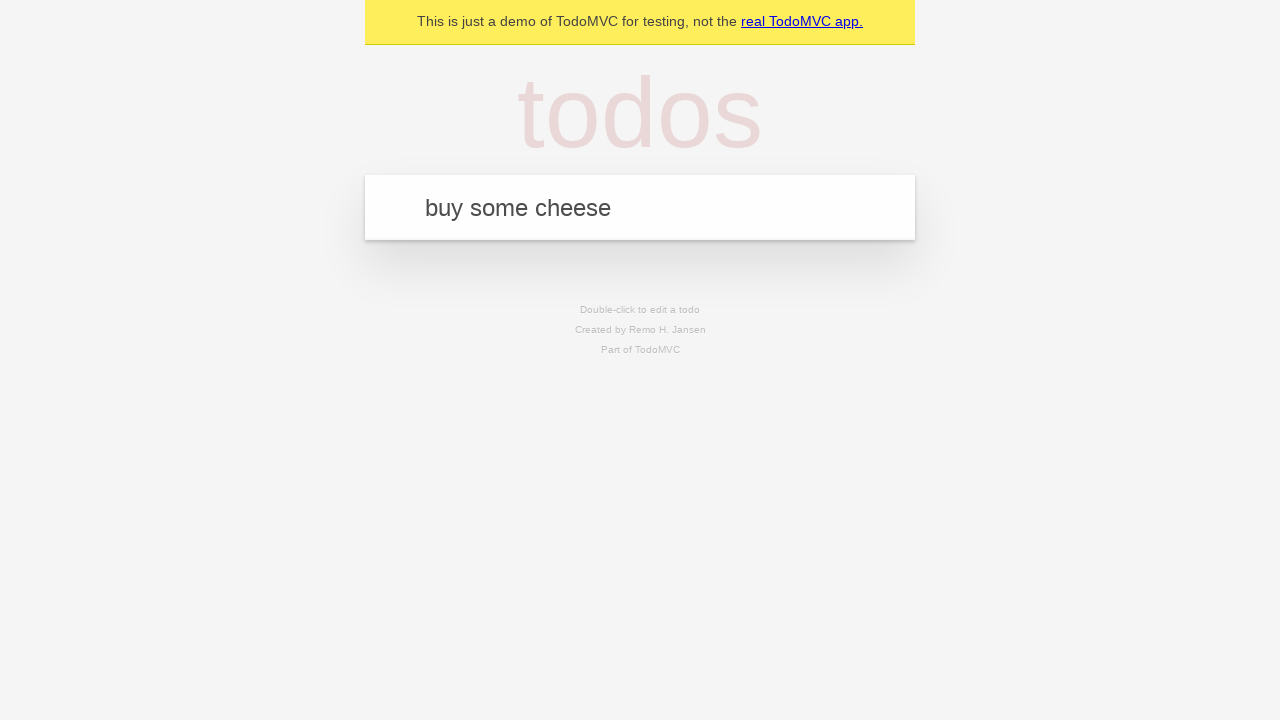

Pressed Enter to add first todo item on internal:attr=[placeholder="What needs to be done?"i]
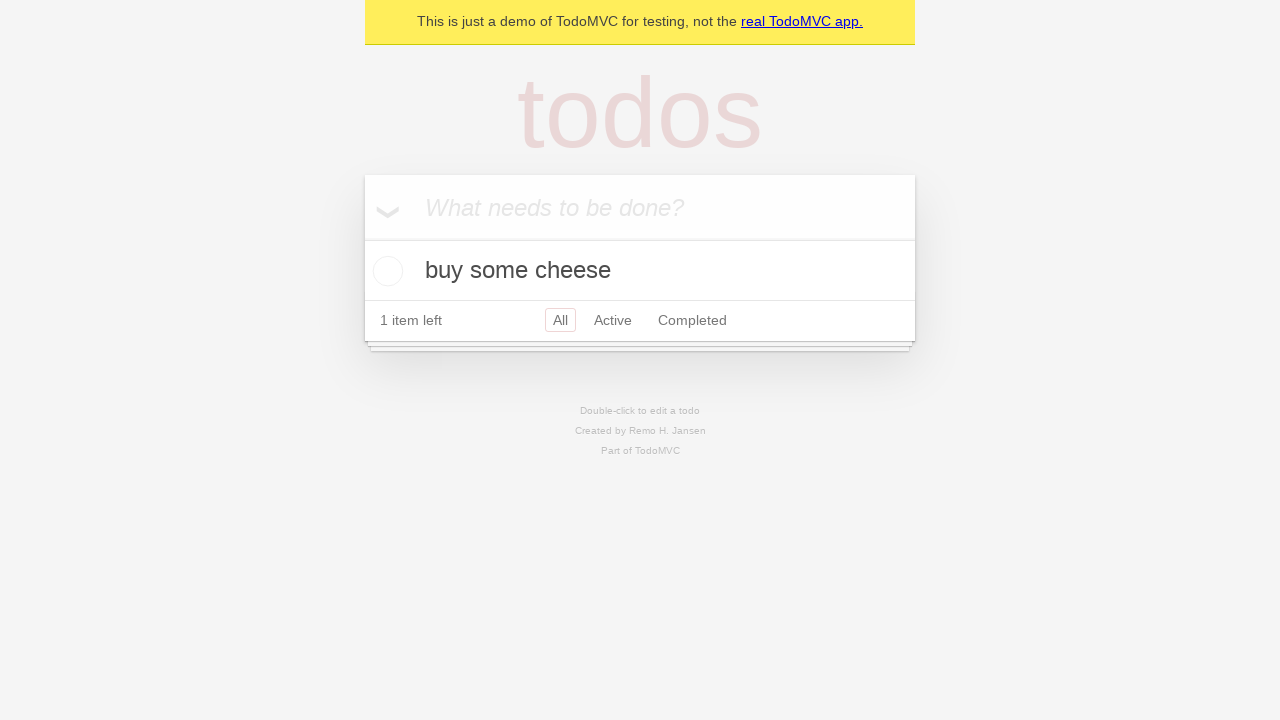

Filled todo input with 'feed the cat' on internal:attr=[placeholder="What needs to be done?"i]
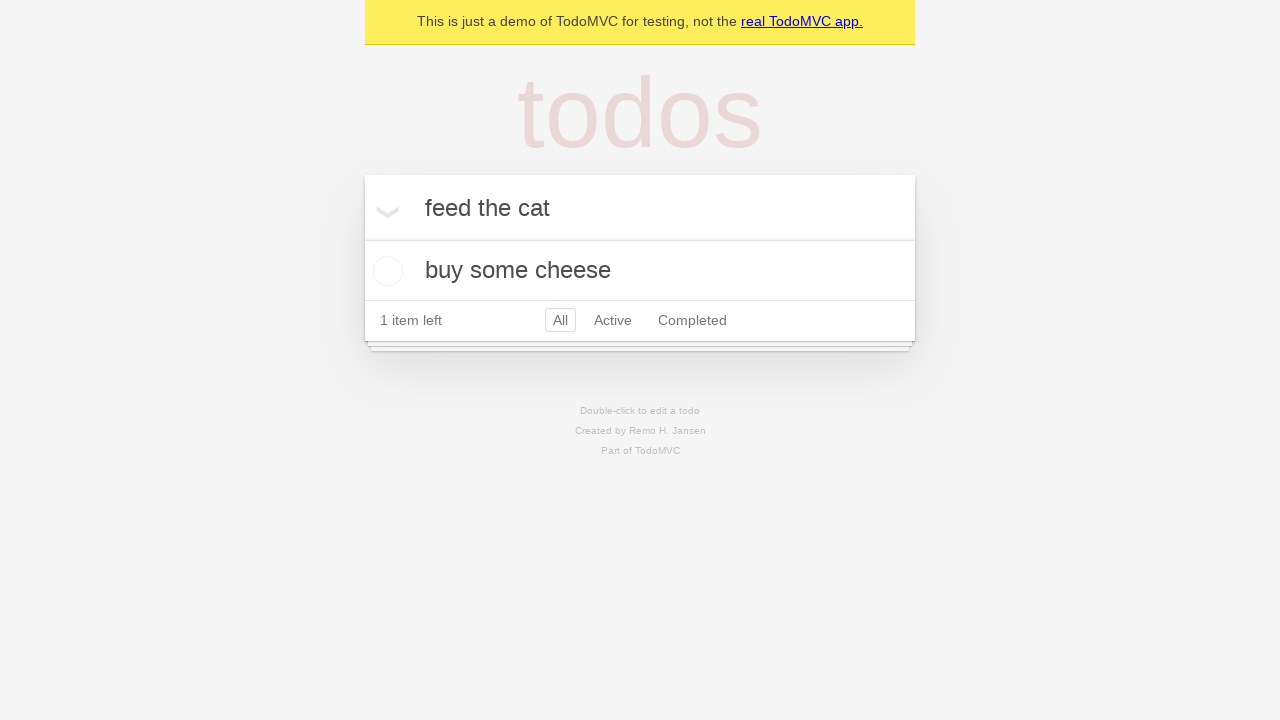

Pressed Enter to add second todo item on internal:attr=[placeholder="What needs to be done?"i]
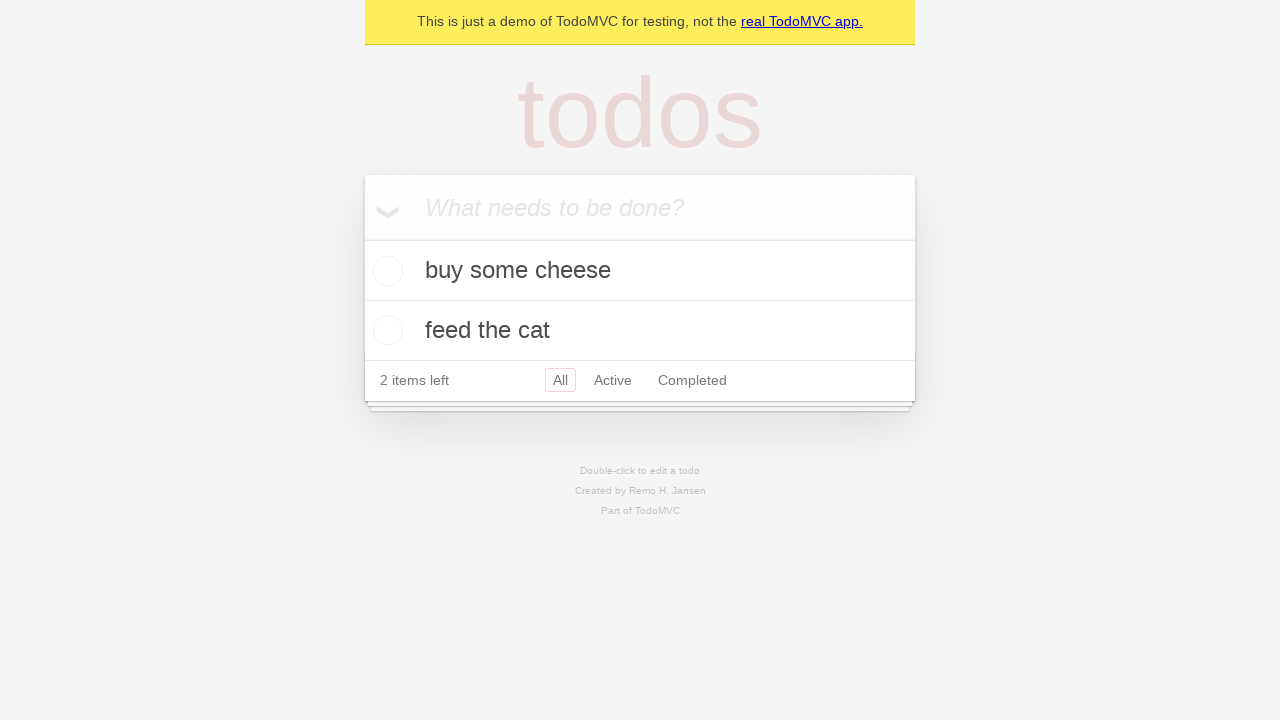

Filled todo input with 'book a doctors appointment' on internal:attr=[placeholder="What needs to be done?"i]
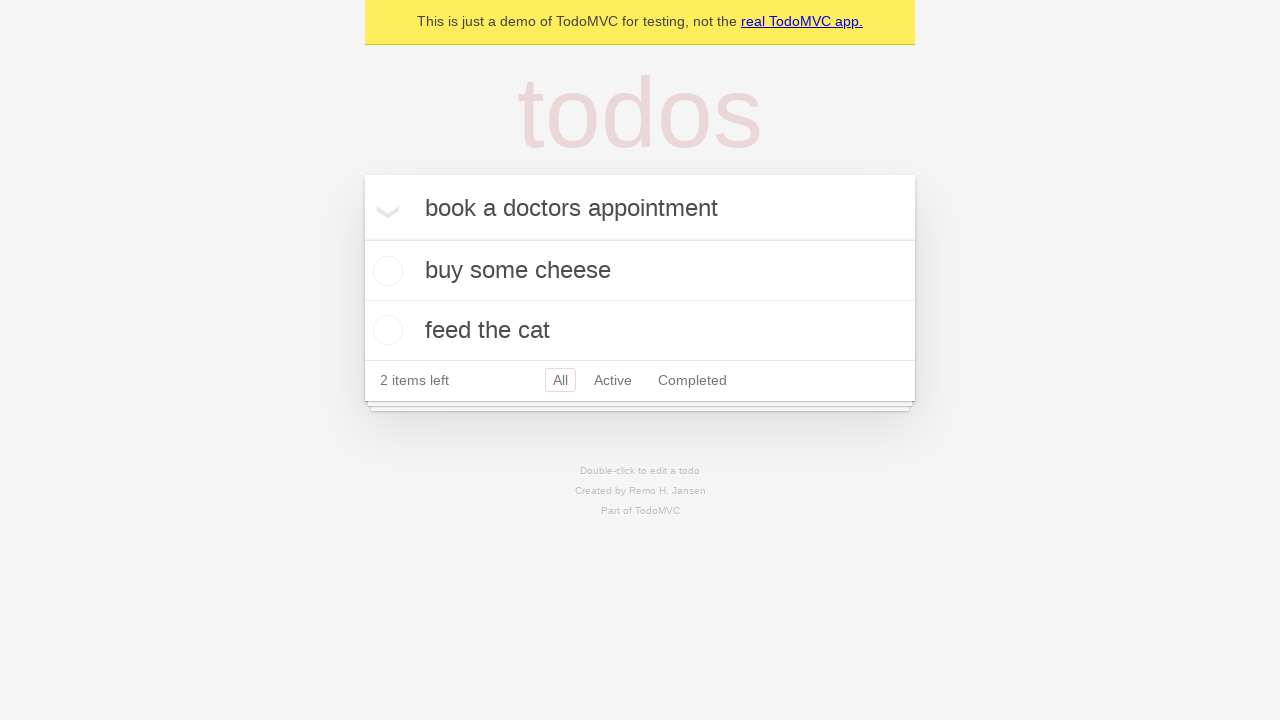

Pressed Enter to add third todo item on internal:attr=[placeholder="What needs to be done?"i]
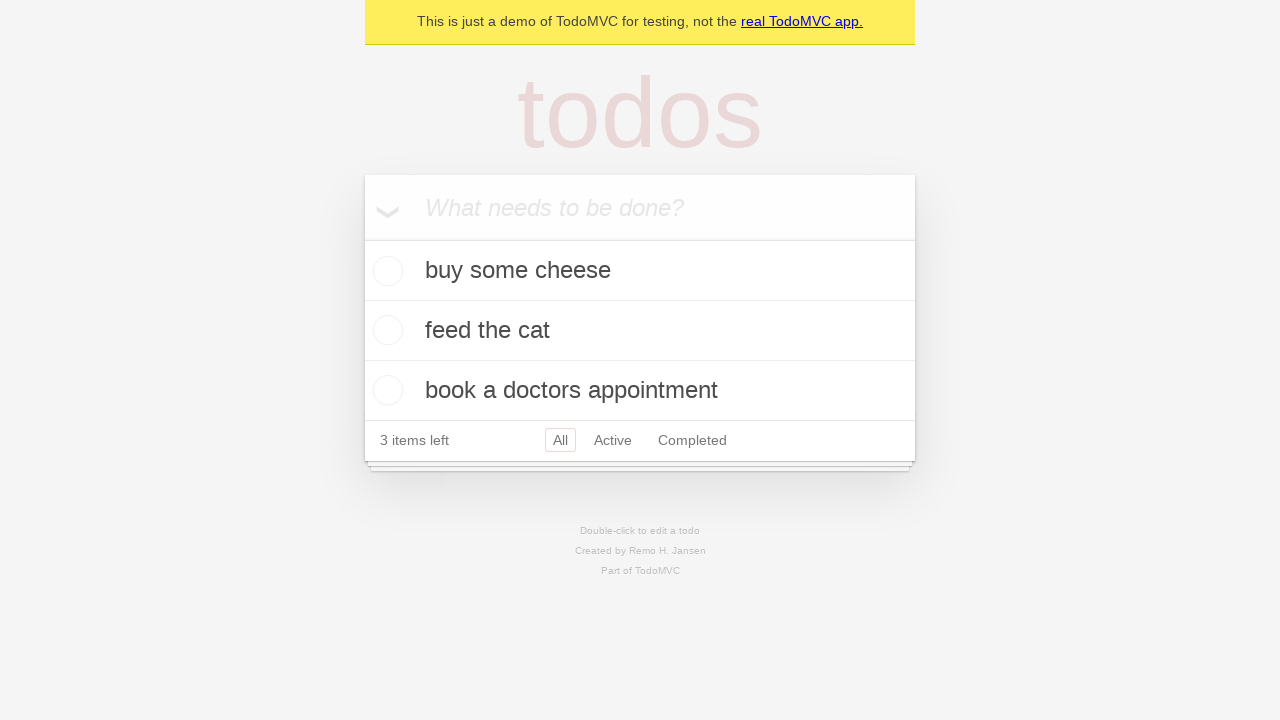

Double-clicked second todo item to enter edit mode at (640, 331) on internal:testid=[data-testid="todo-item"s] >> nth=1
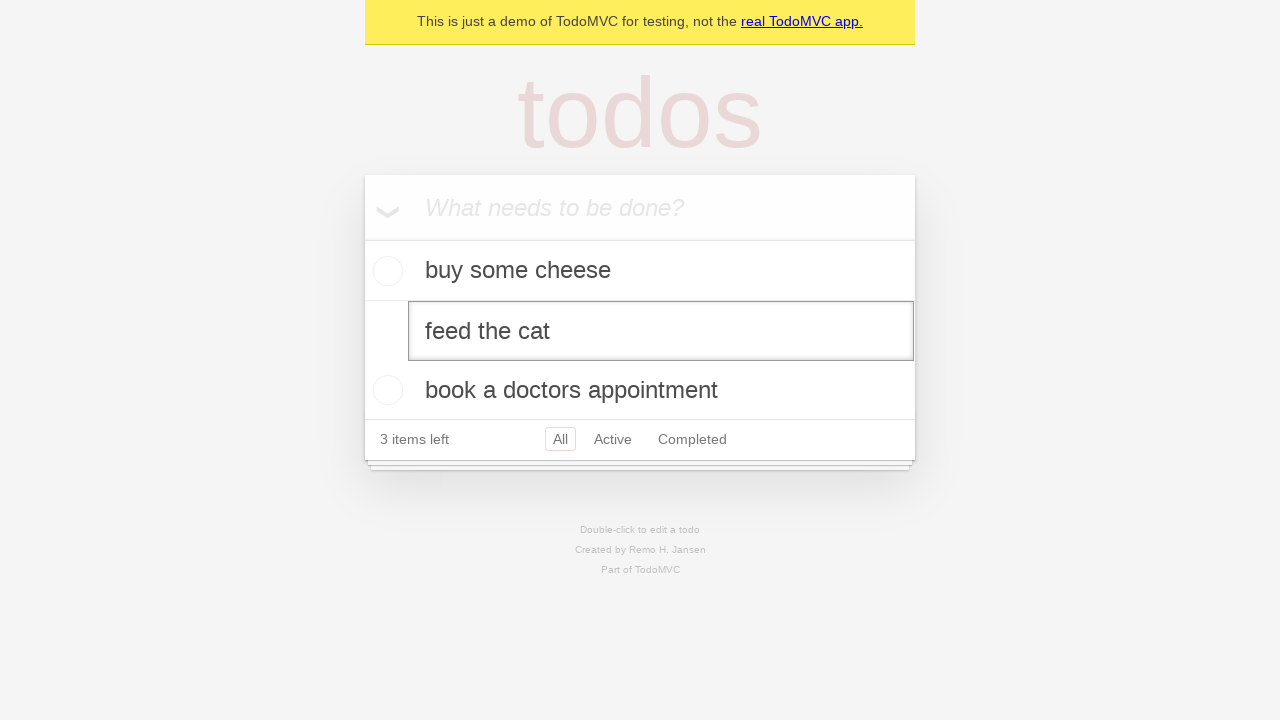

Changed todo text to 'buy some sausages' on internal:testid=[data-testid="todo-item"s] >> nth=1 >> internal:role=textbox[nam
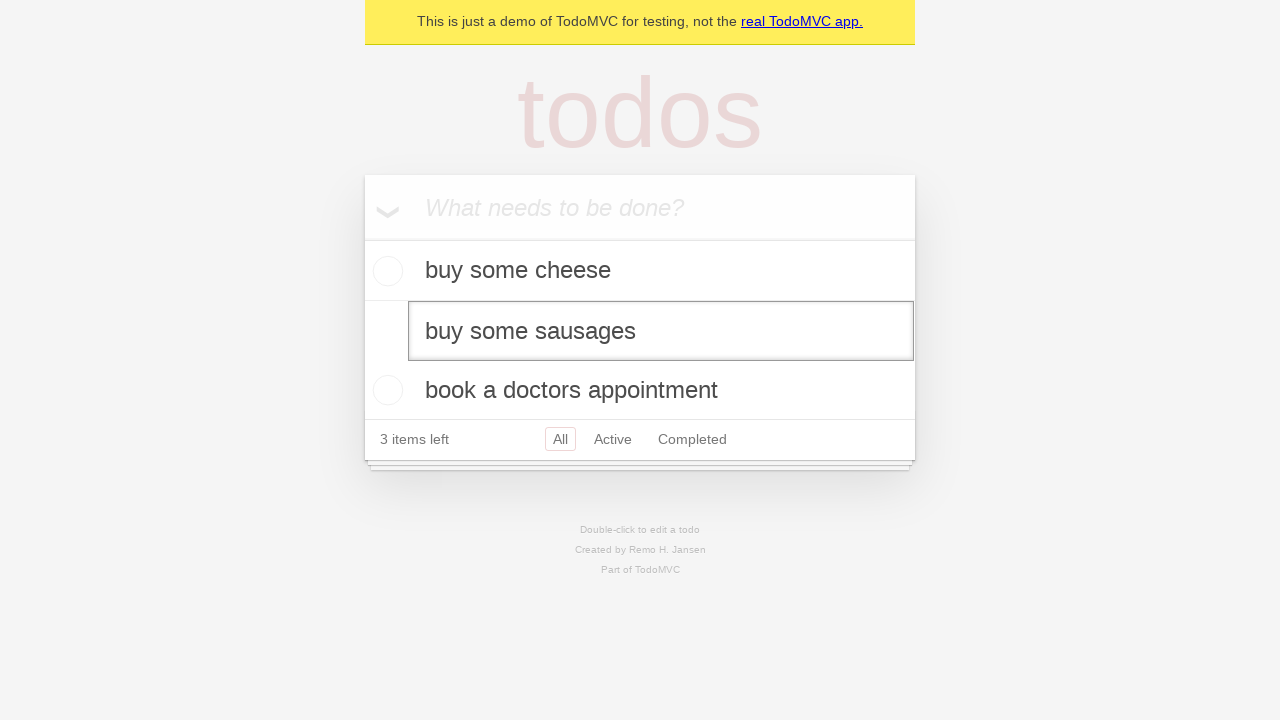

Pressed Enter to confirm the edited todo item on internal:testid=[data-testid="todo-item"s] >> nth=1 >> internal:role=textbox[nam
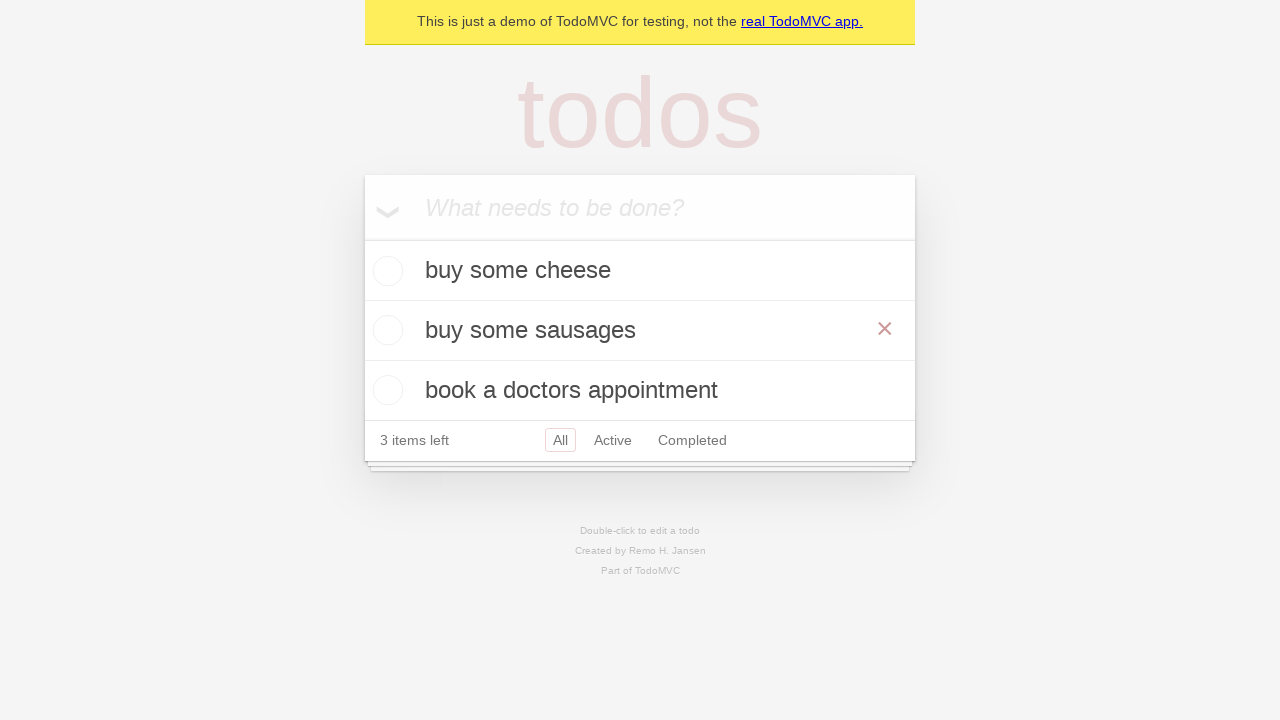

Waited for UI update to complete
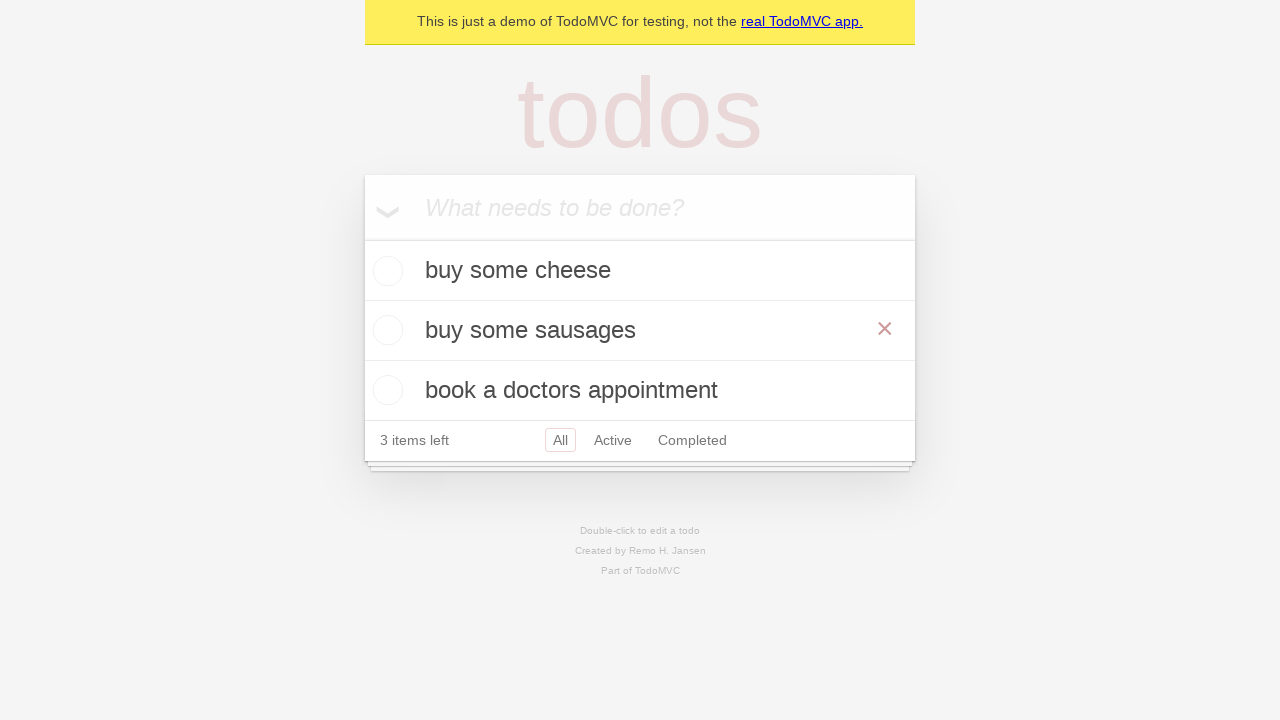

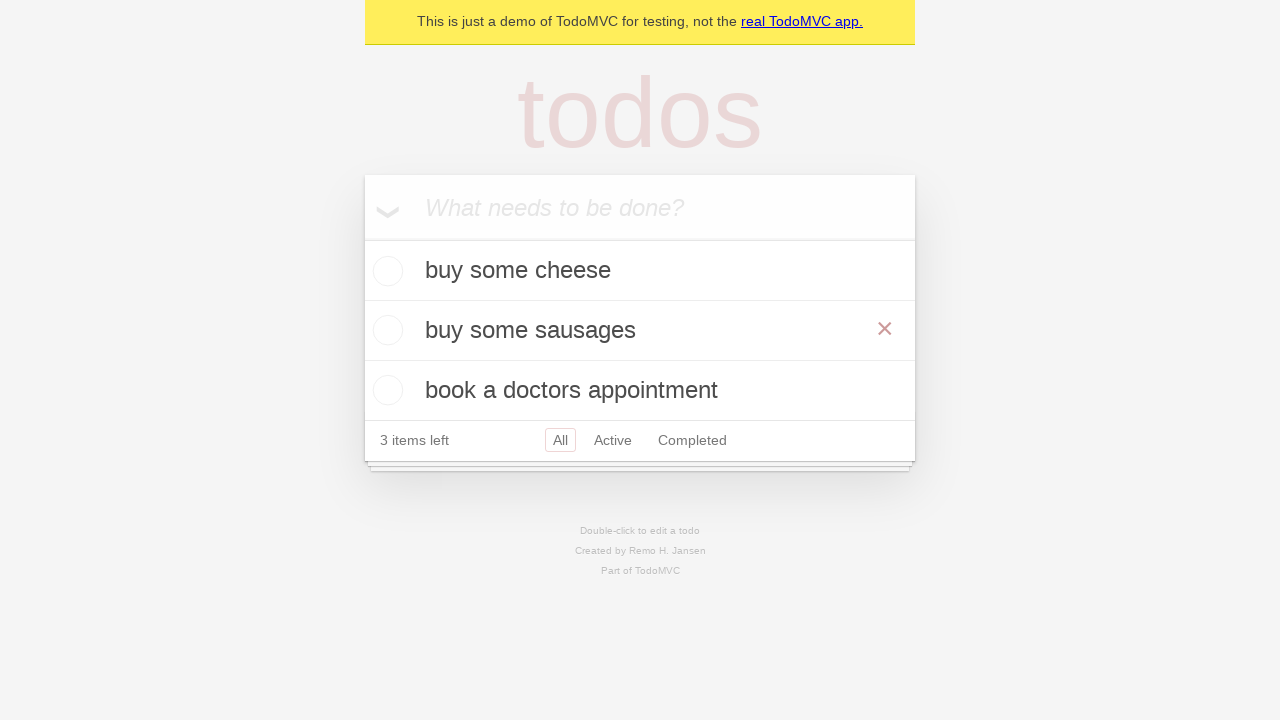